Tests iframe interaction and alert handling by switching to an iframe, typing text in an input field, clicking a Bold button, and verifying the alert message that appears.

Starting URL: https://claruswaysda.github.io/iframe.html

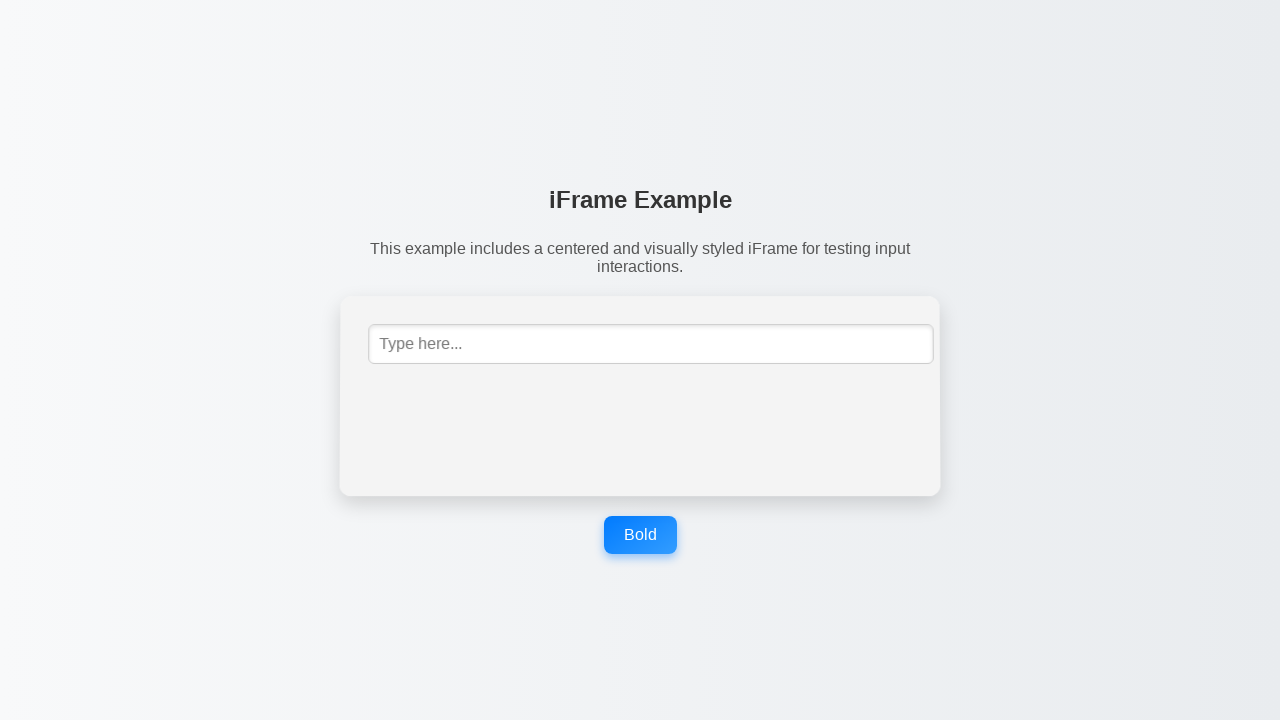

Switched to iframe and filled input field with 'John Doe' on #mce_0_ifr >> internal:control=enter-frame >> input[type='text']
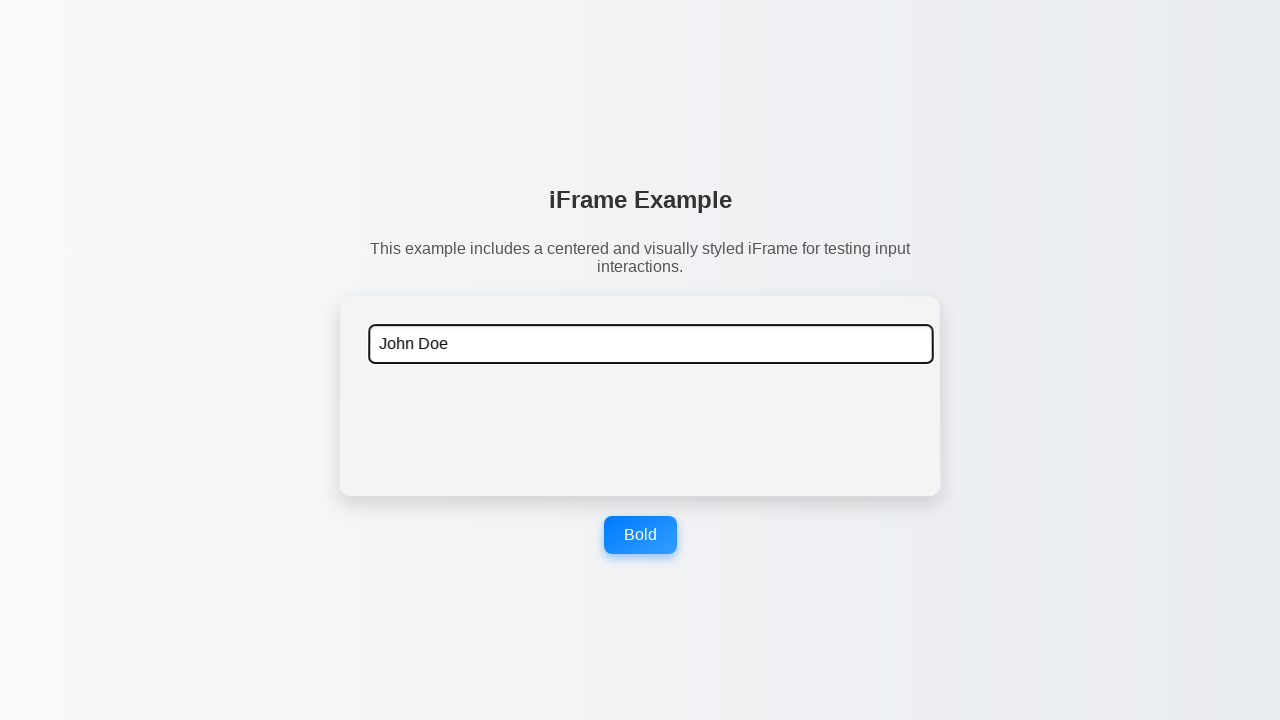

Set up dialog handler to capture alert messages
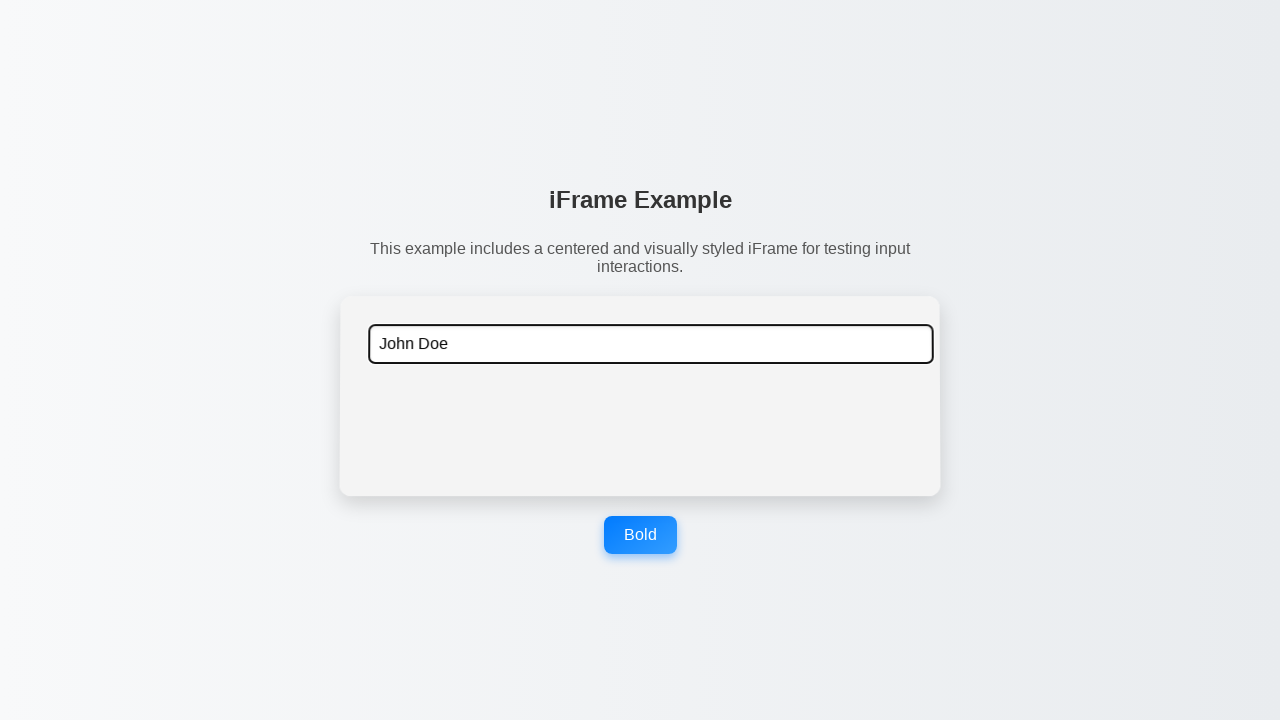

Clicked Bold button at (640, 535) on button[aria-label='Bold']
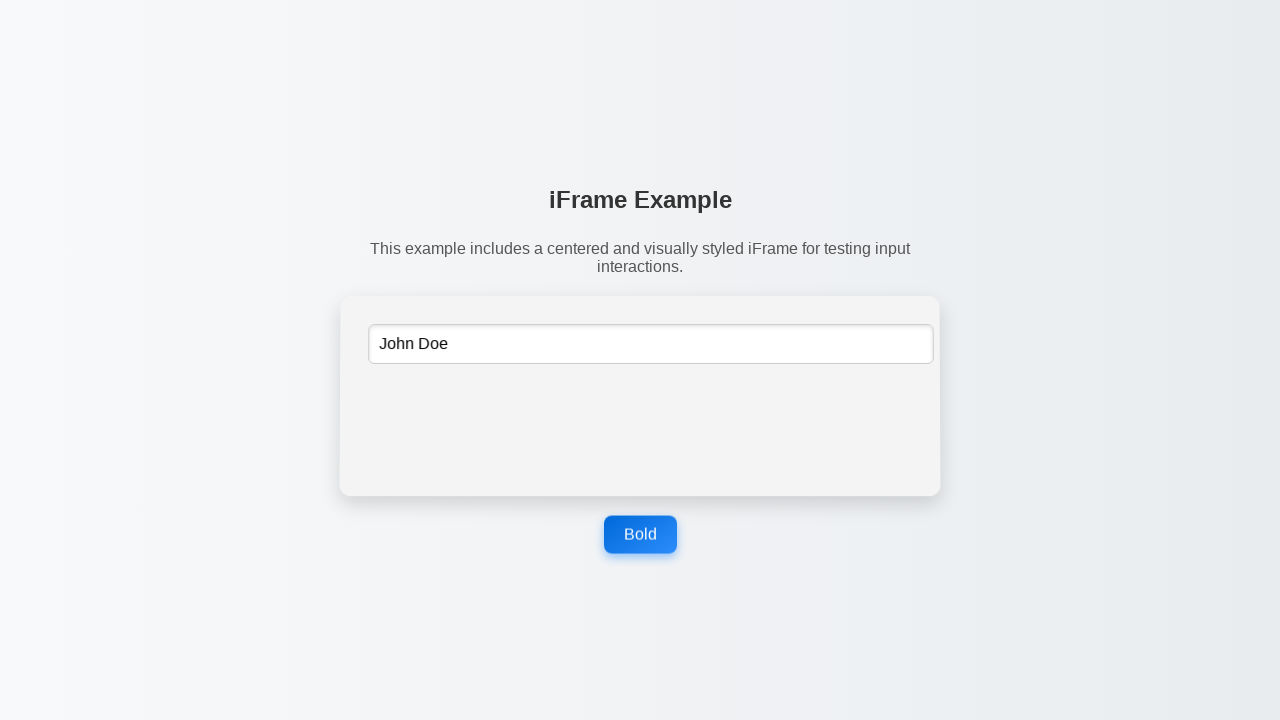

Waited for dialog to be handled
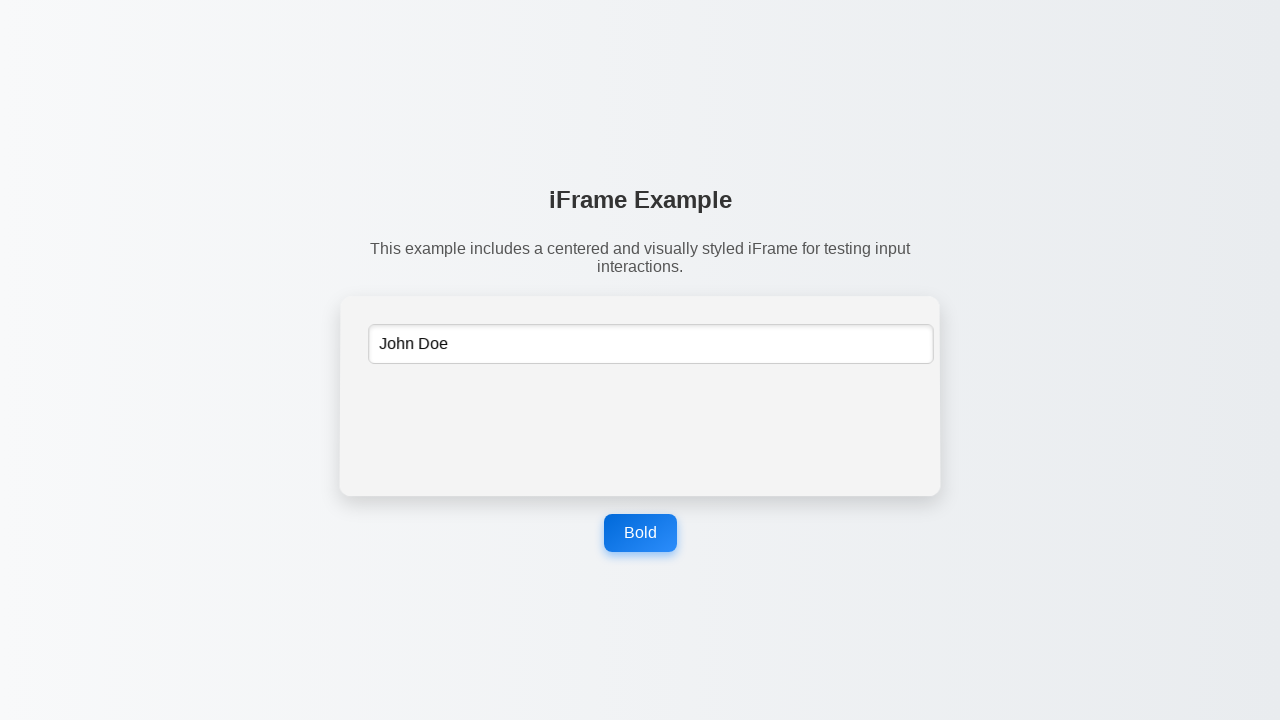

Verified alert message: 'Bold button clicked'
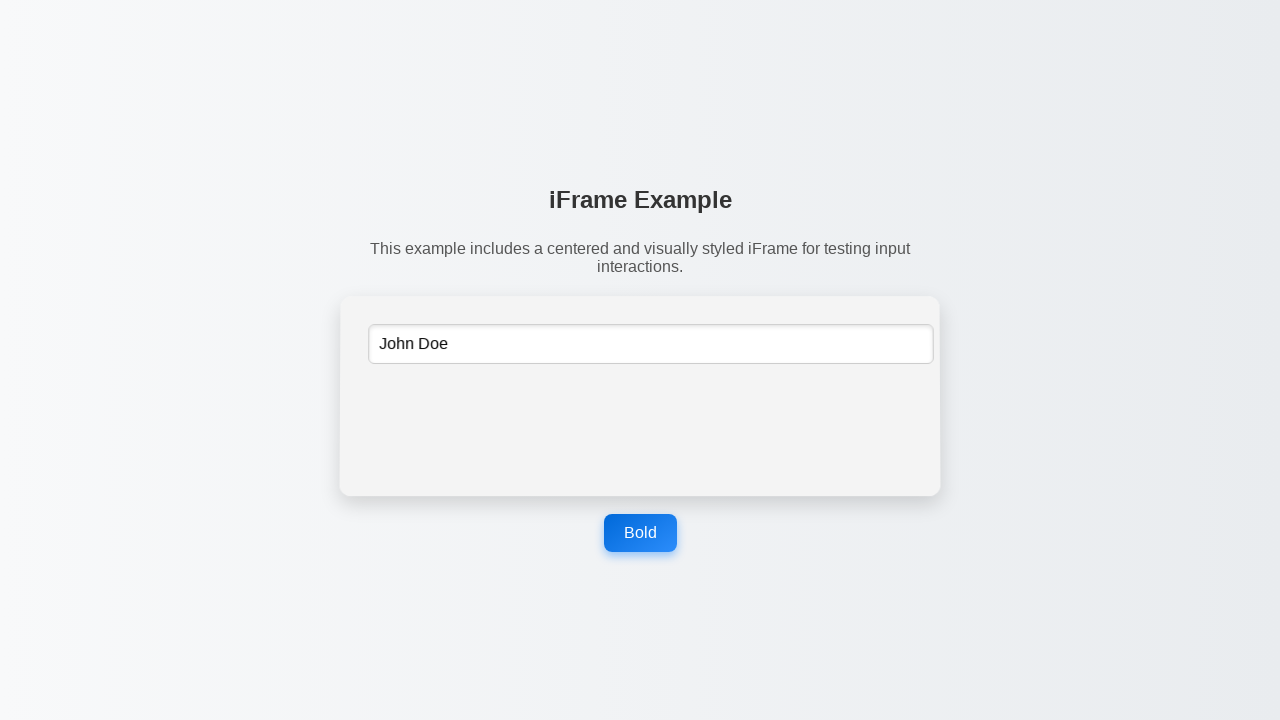

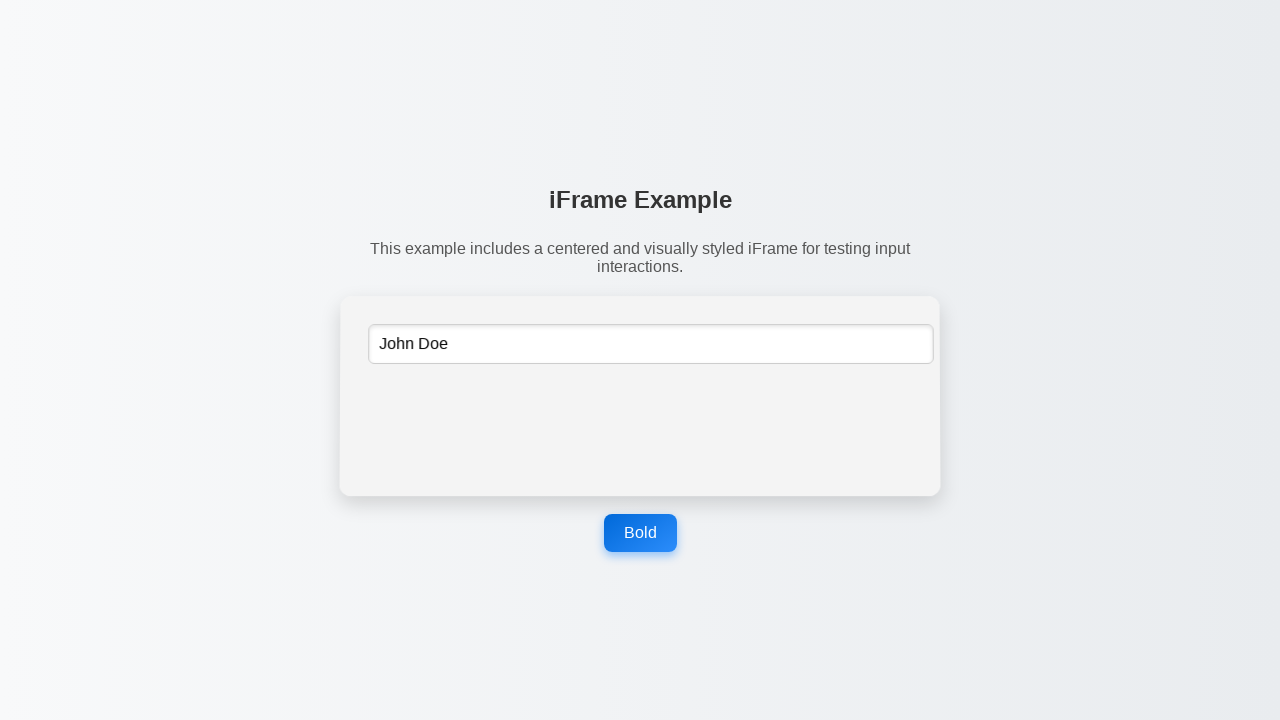